Tests various form elements on Selenium's web form demo page including text inputs, password fields, textarea, dropdowns, datalist input, and link navigation.

Starting URL: https://www.selenium.dev/selenium/web/web-form.html

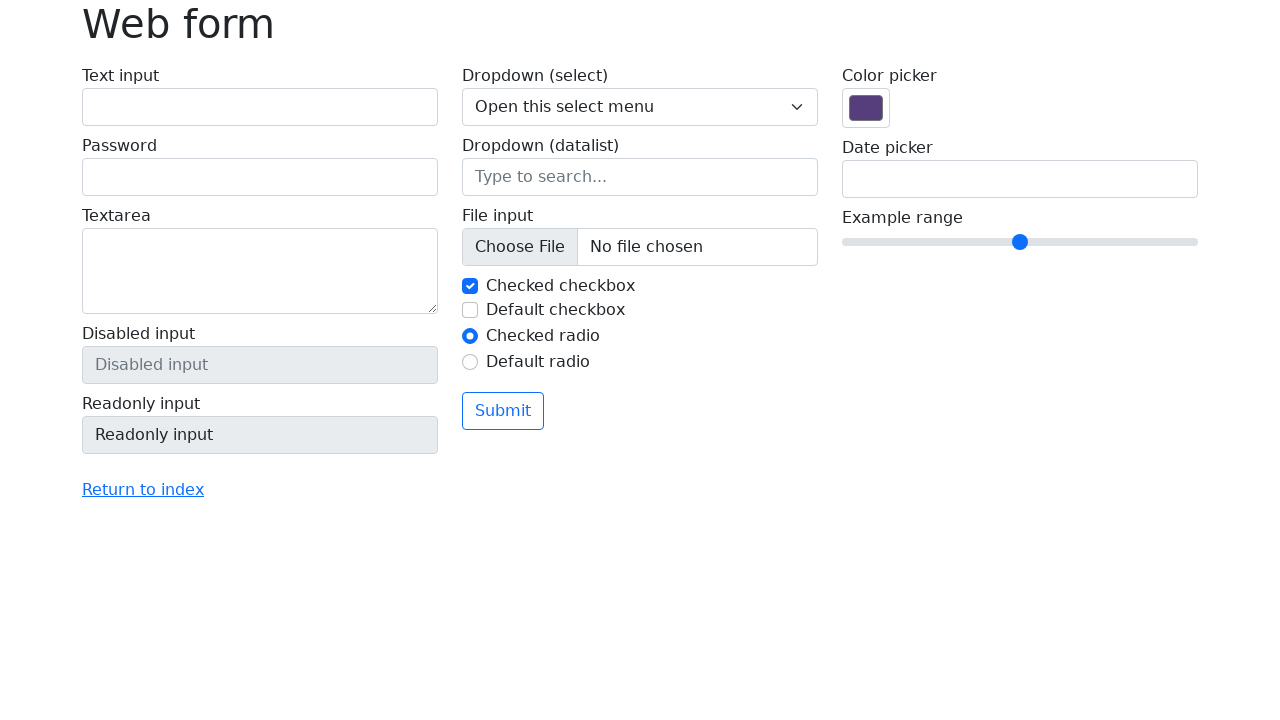

Filled text box with 'Hello' on #my-text-id
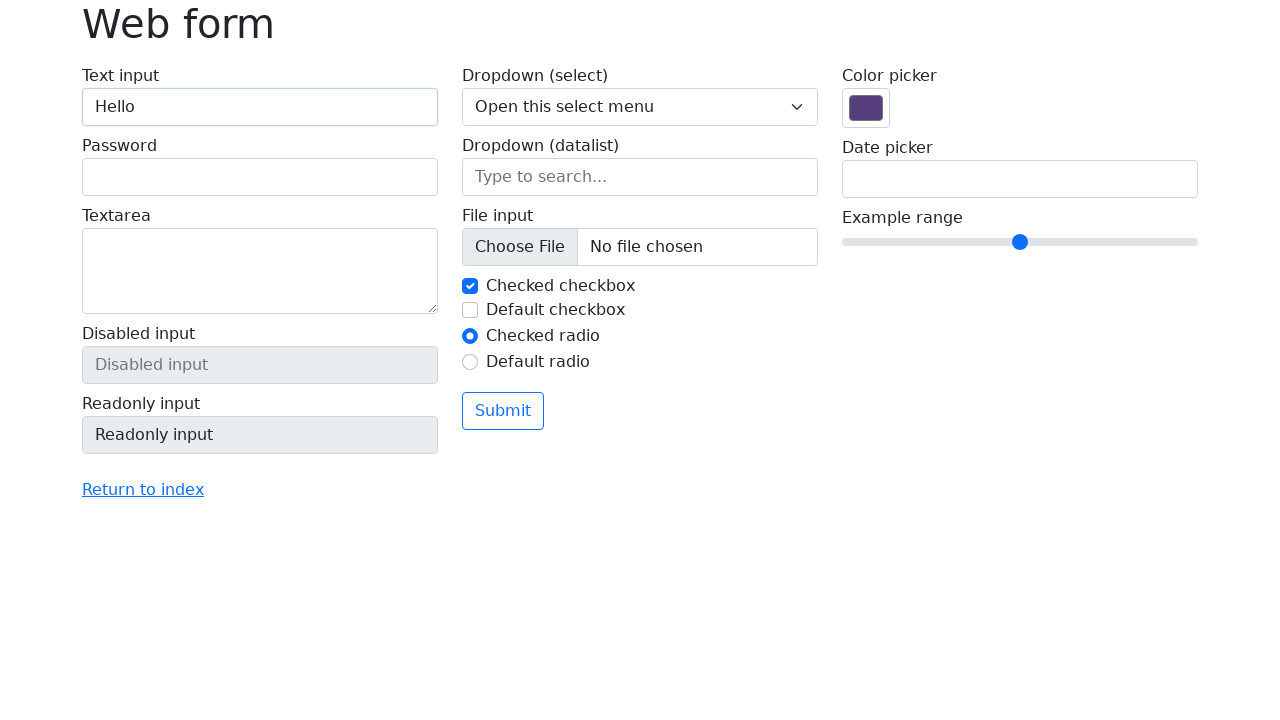

Cleared text box on #my-text-id
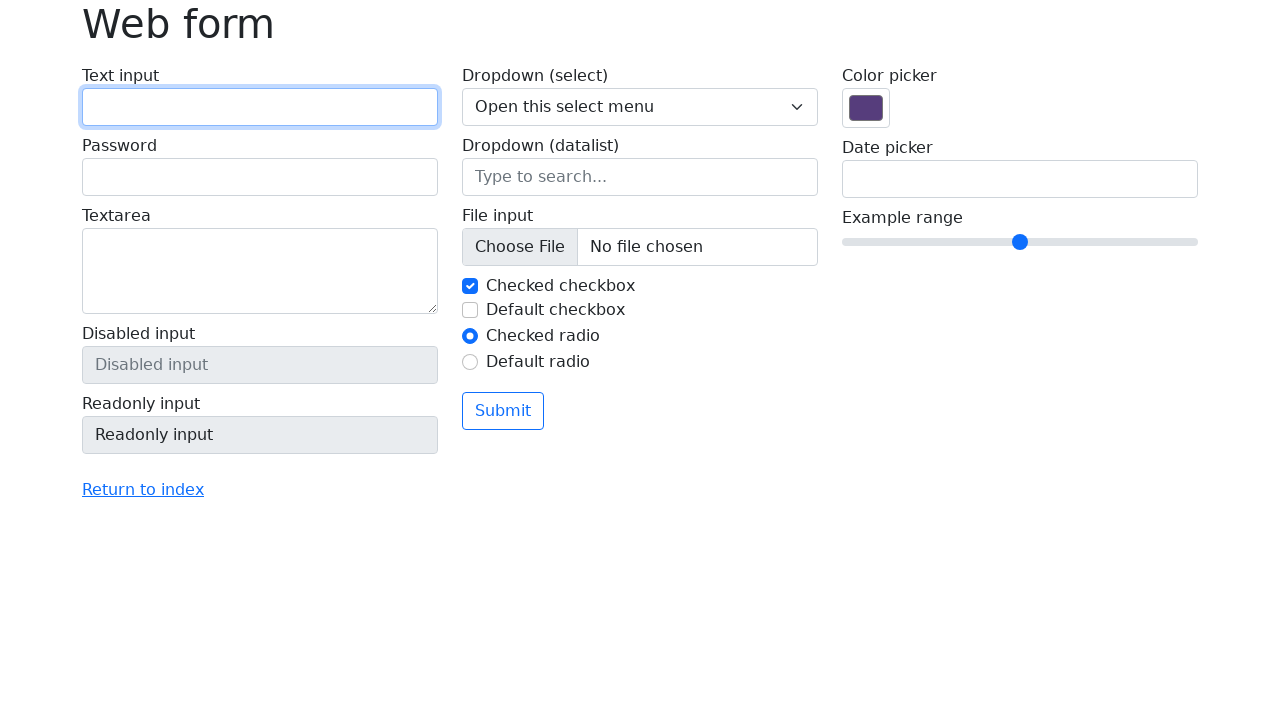

Filled text box with 'Hello' again on #my-text-id
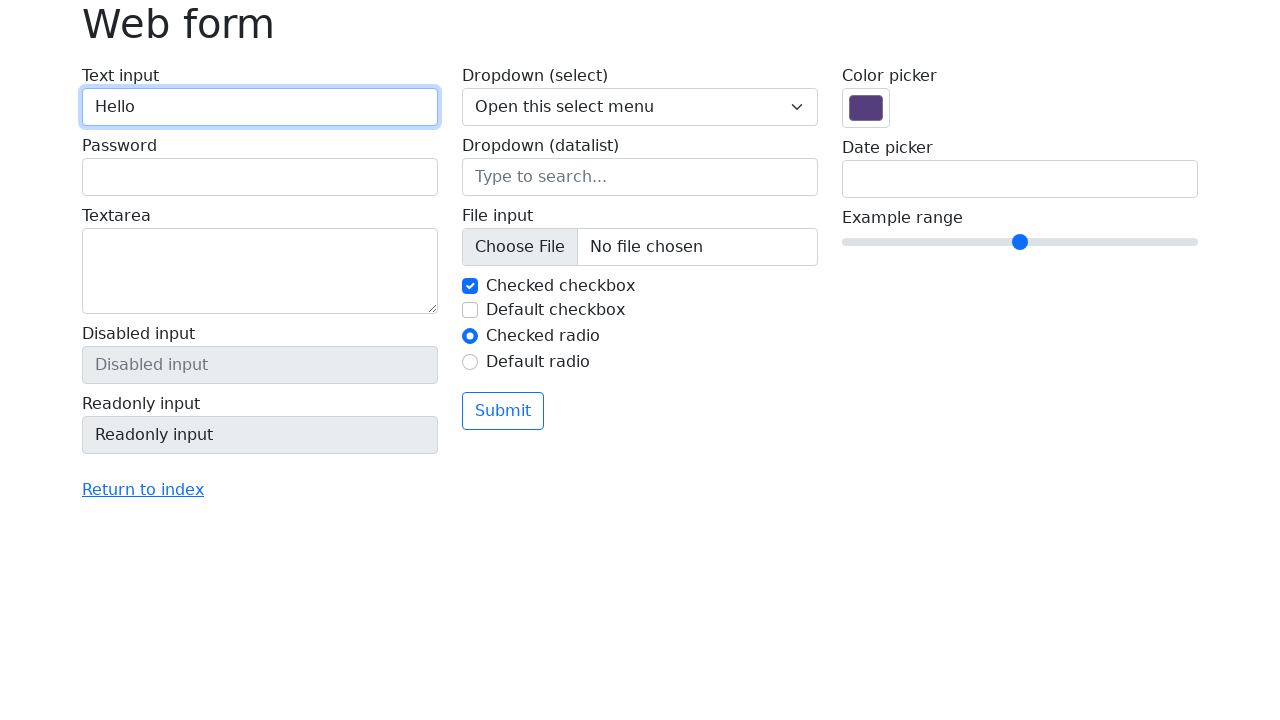

Filled password field with 'Password' on input[name='my-password']
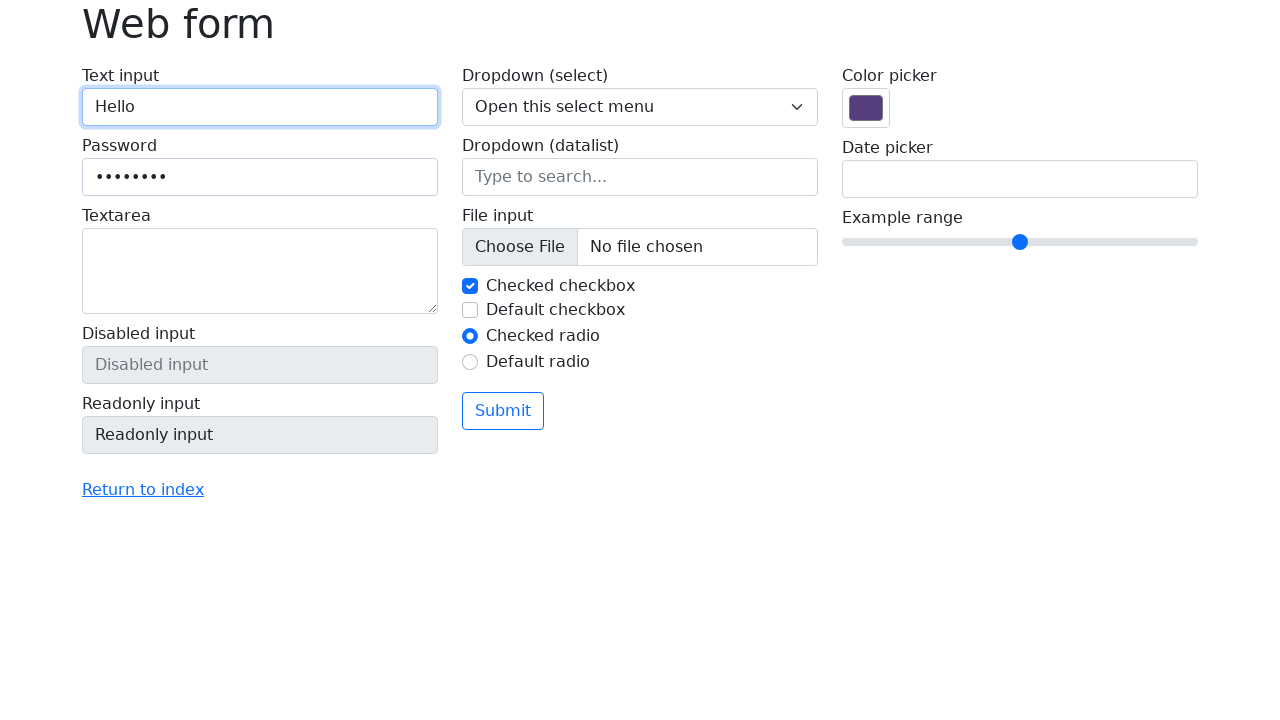

Cleared password field on input[name='my-password']
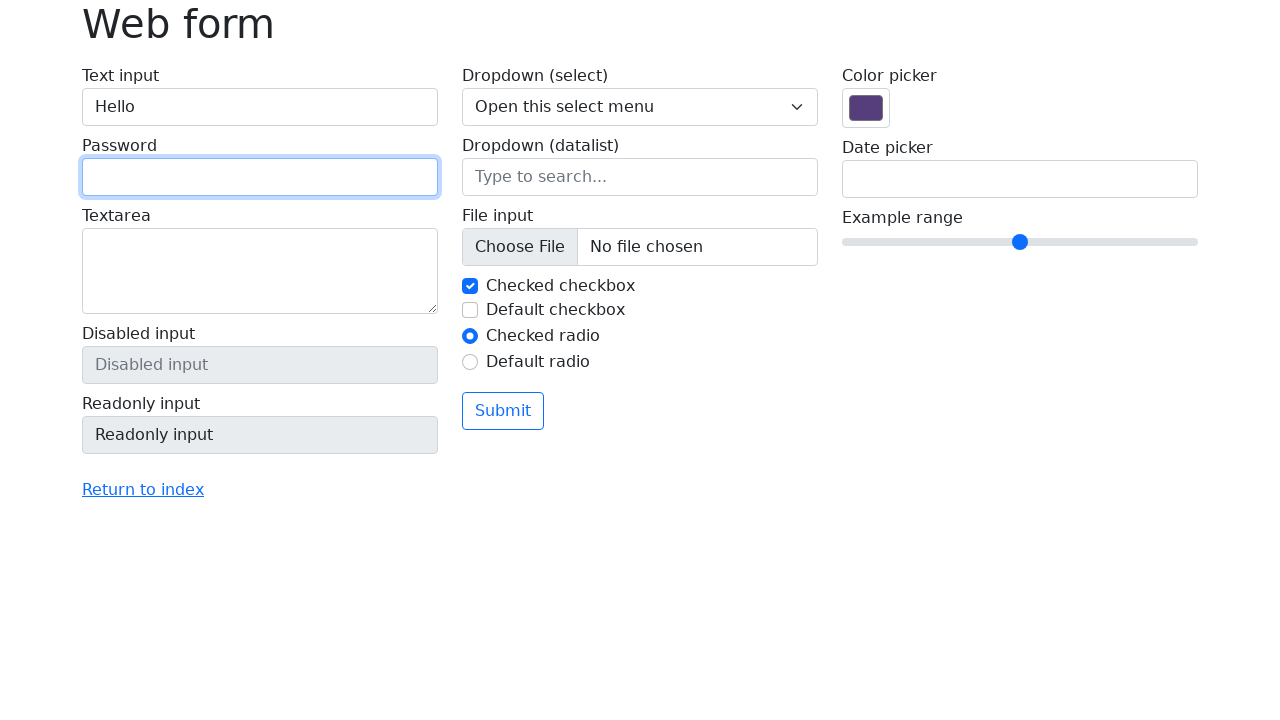

Filled password field with 'Password' again on input[name='my-password']
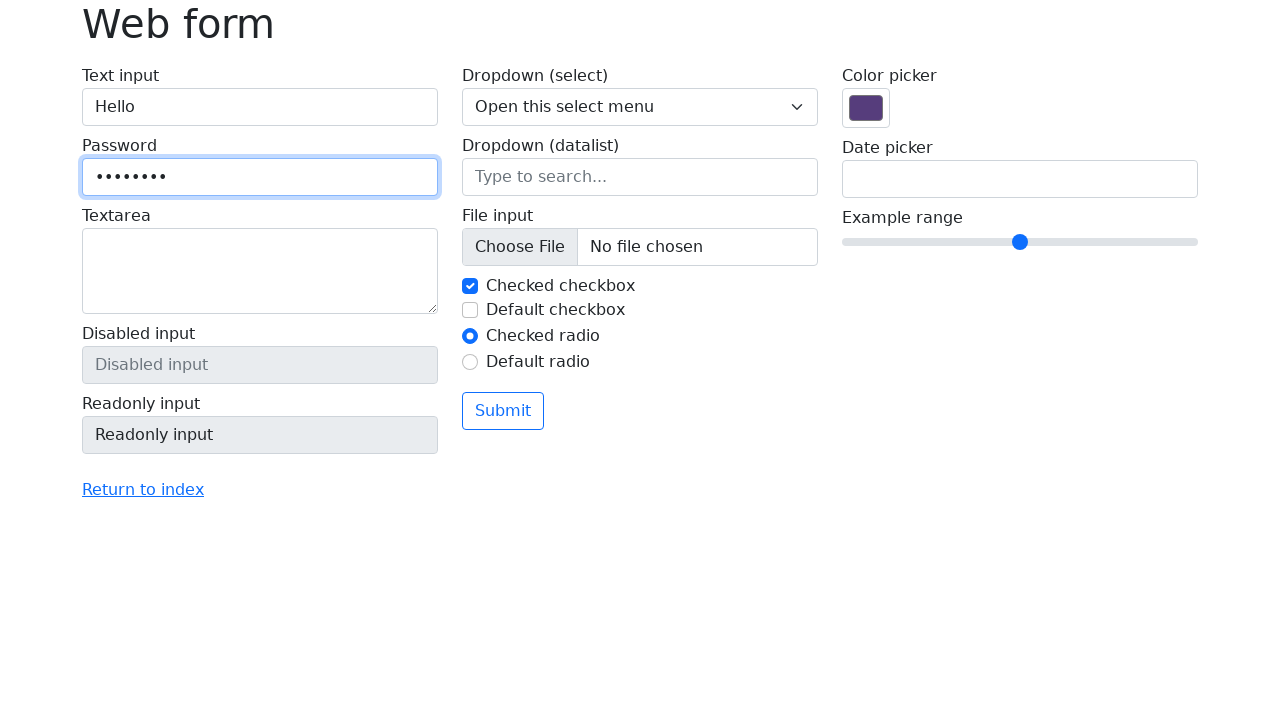

Filled textarea with 'New Delhi' on textarea[name='my-textarea']
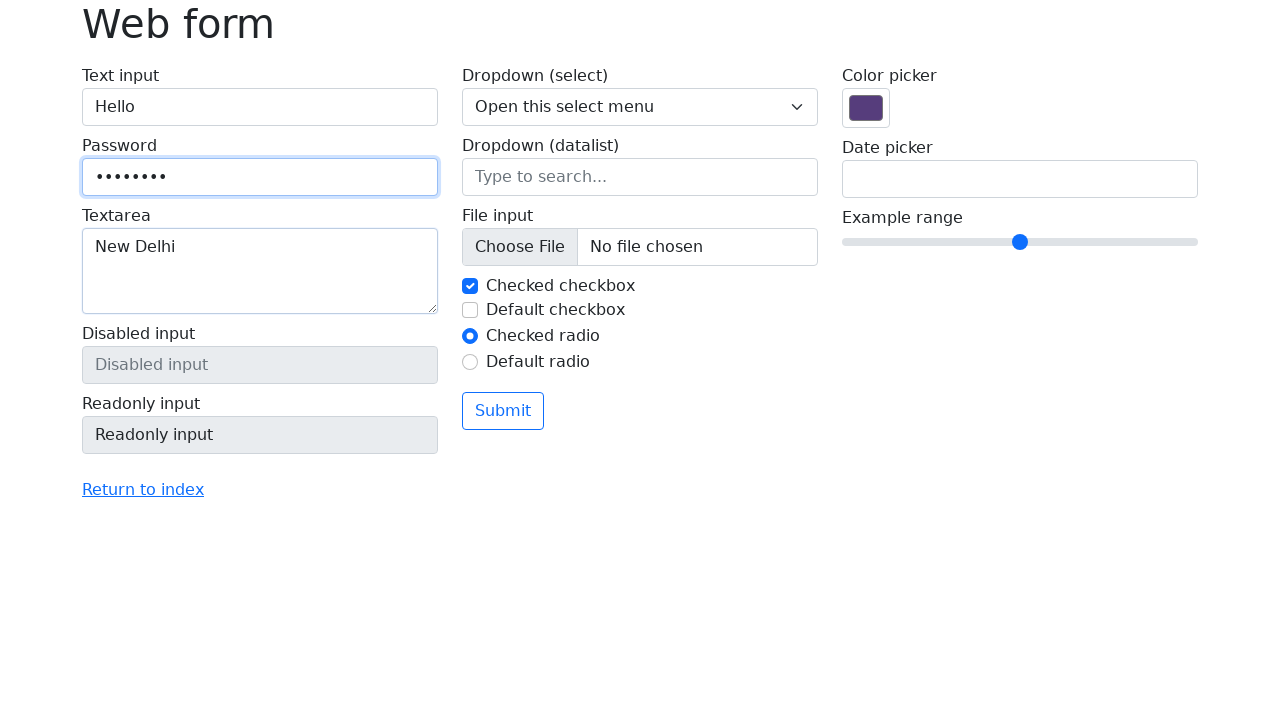

Verified disabled text field exists
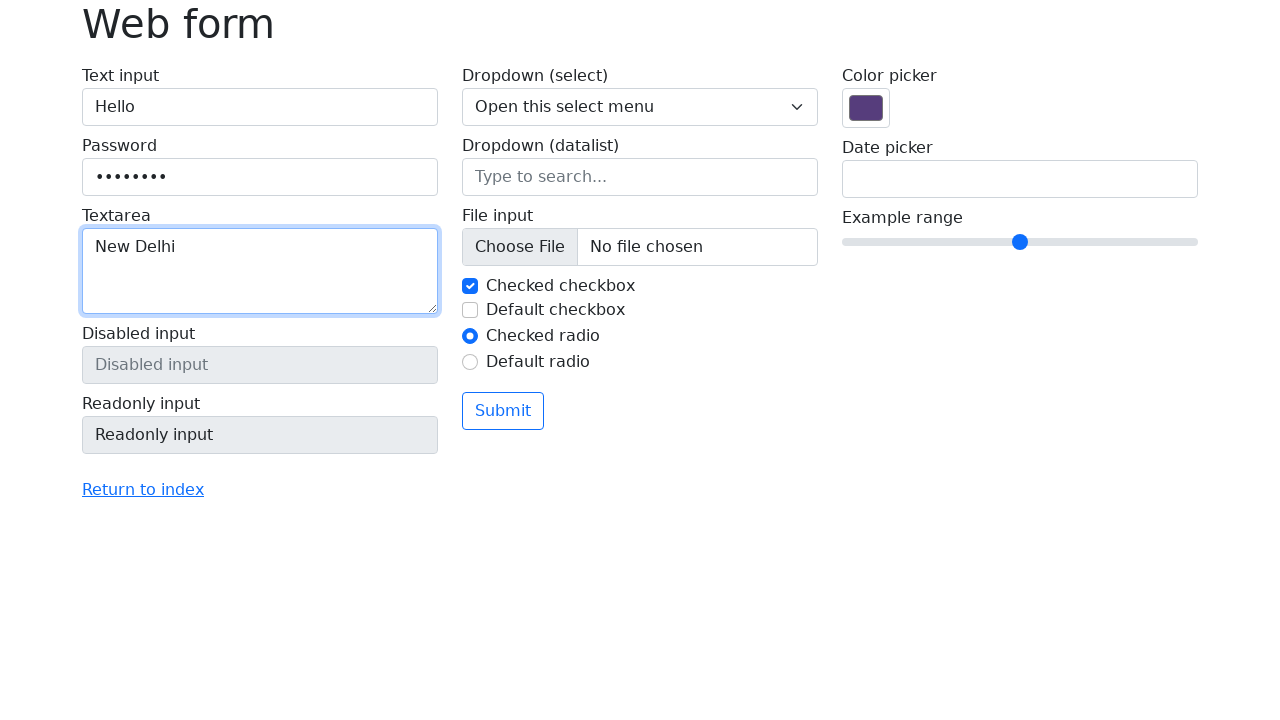

Clicked readonly text field at (260, 435) on input[name='my-readonly']
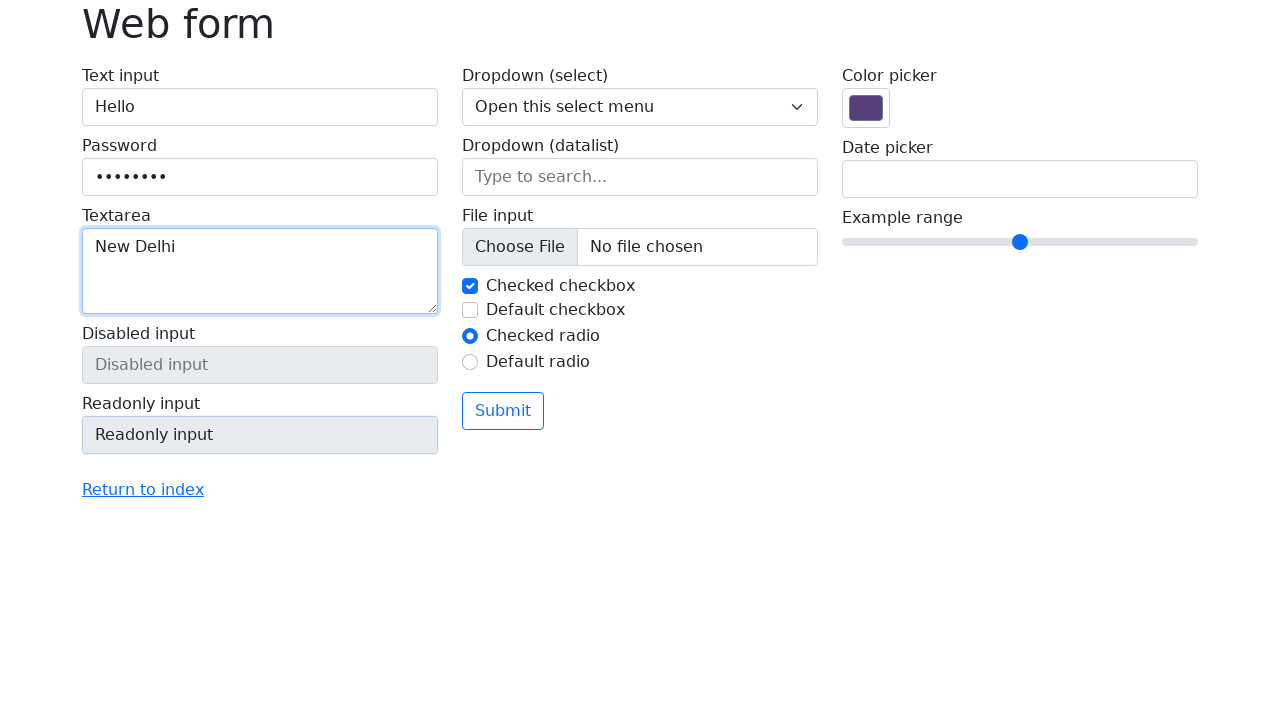

Clicked 'Return to index' link at (143, 490) on text=Return to index
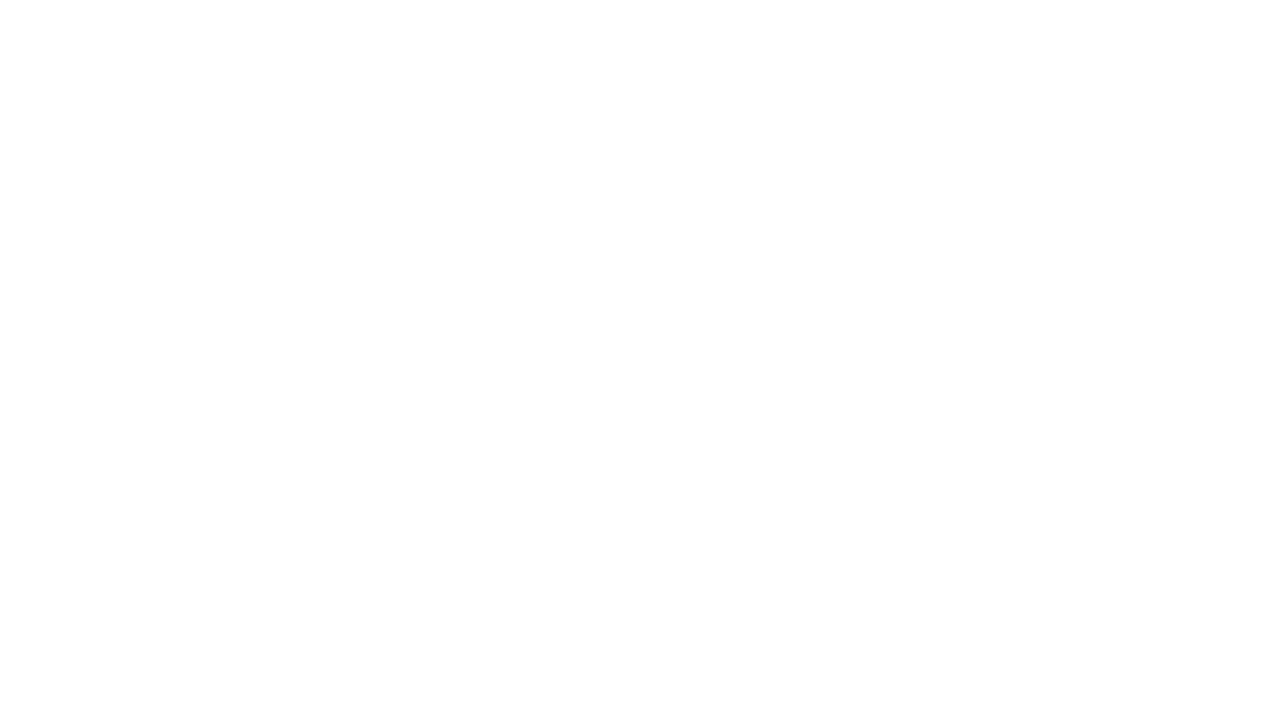

Page load completed after clicking 'Return to index'
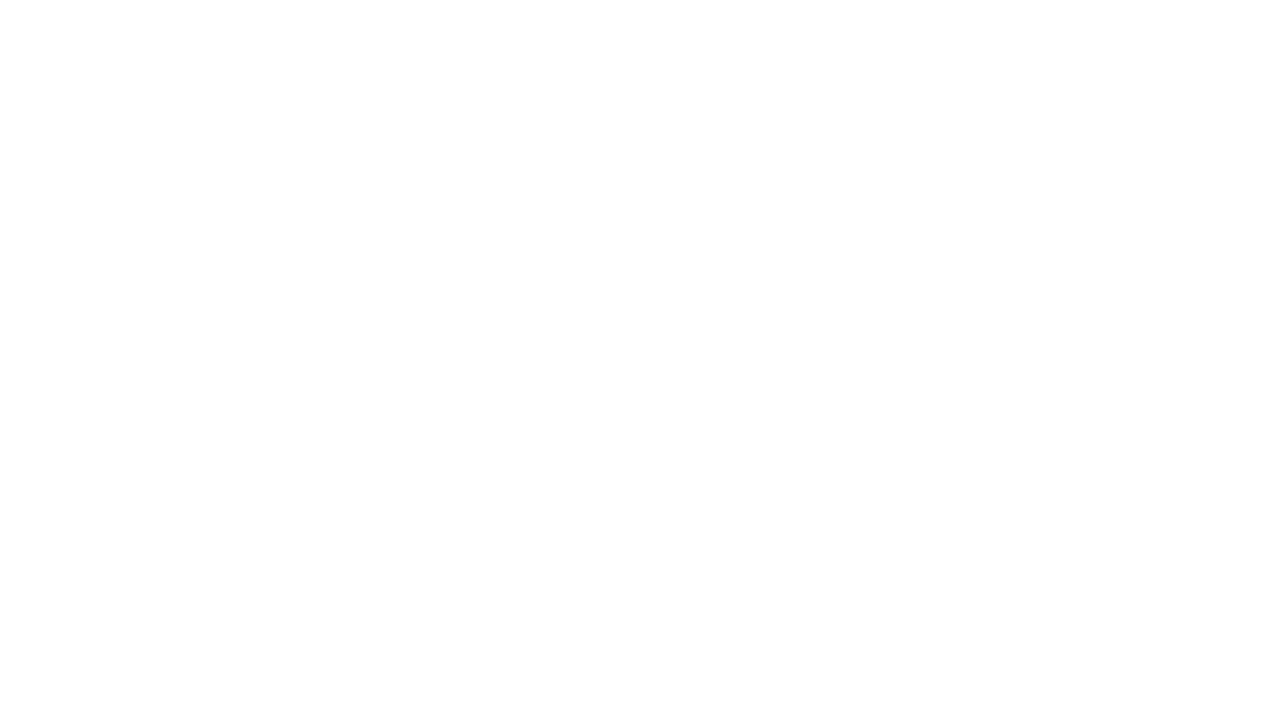

Navigated back to web form page
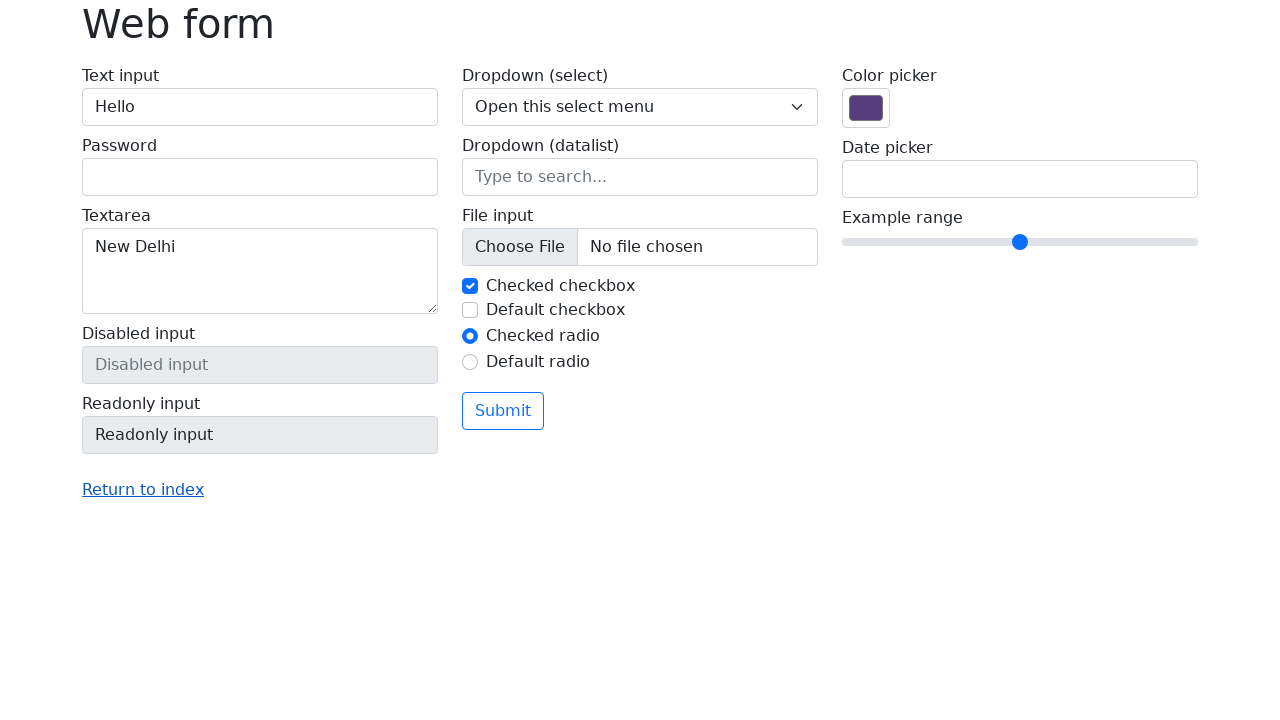

Page load completed after going back
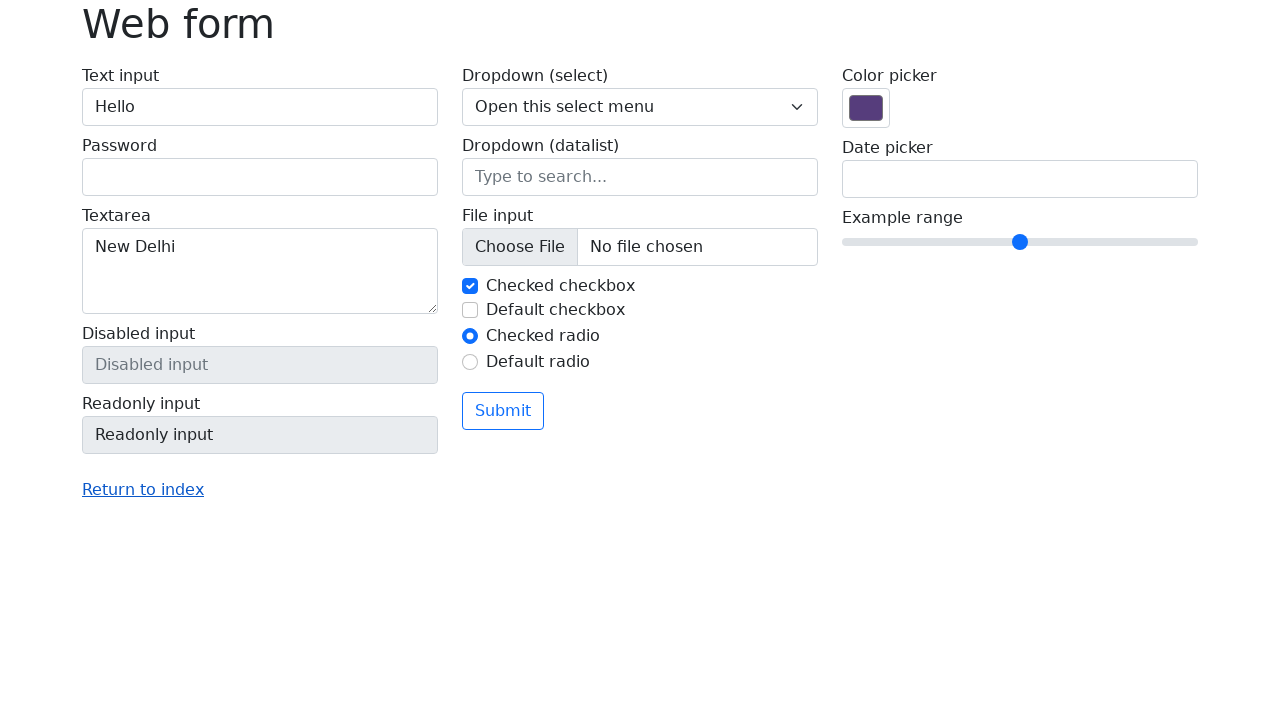

Clicked 'Return' link (partial text match) at (143, 490) on text=Return
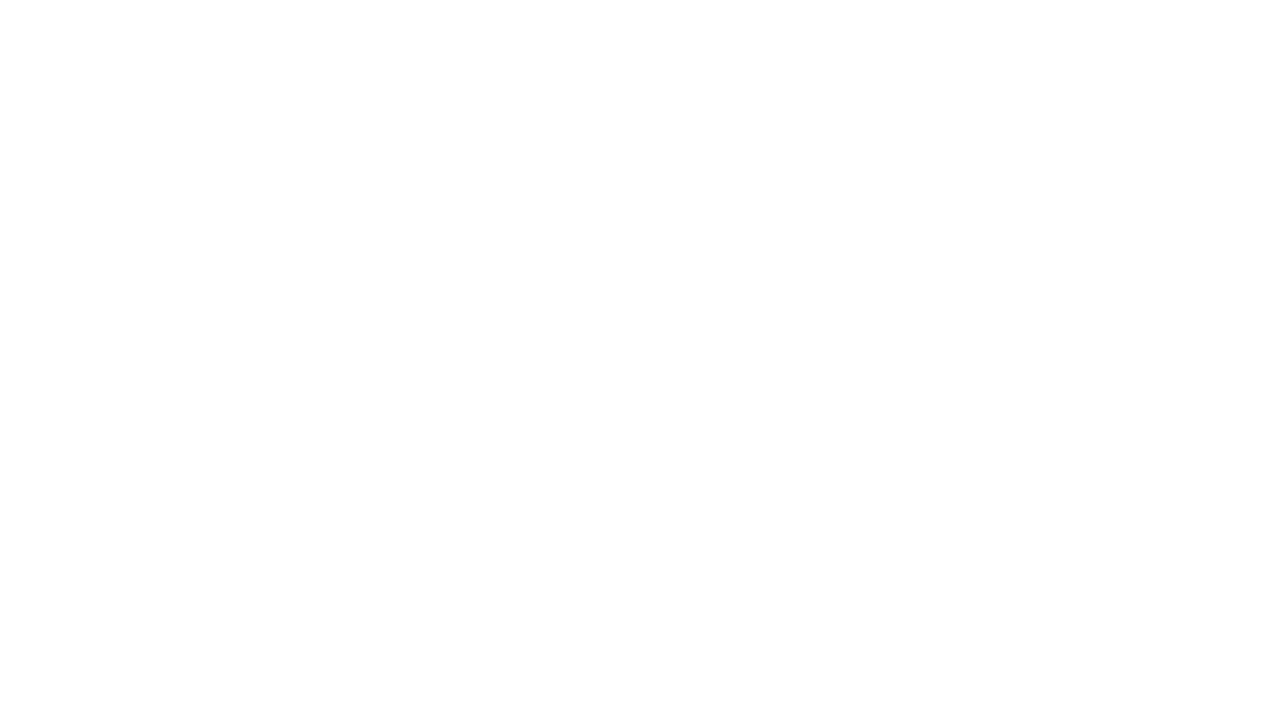

Page load completed after clicking 'Return' link
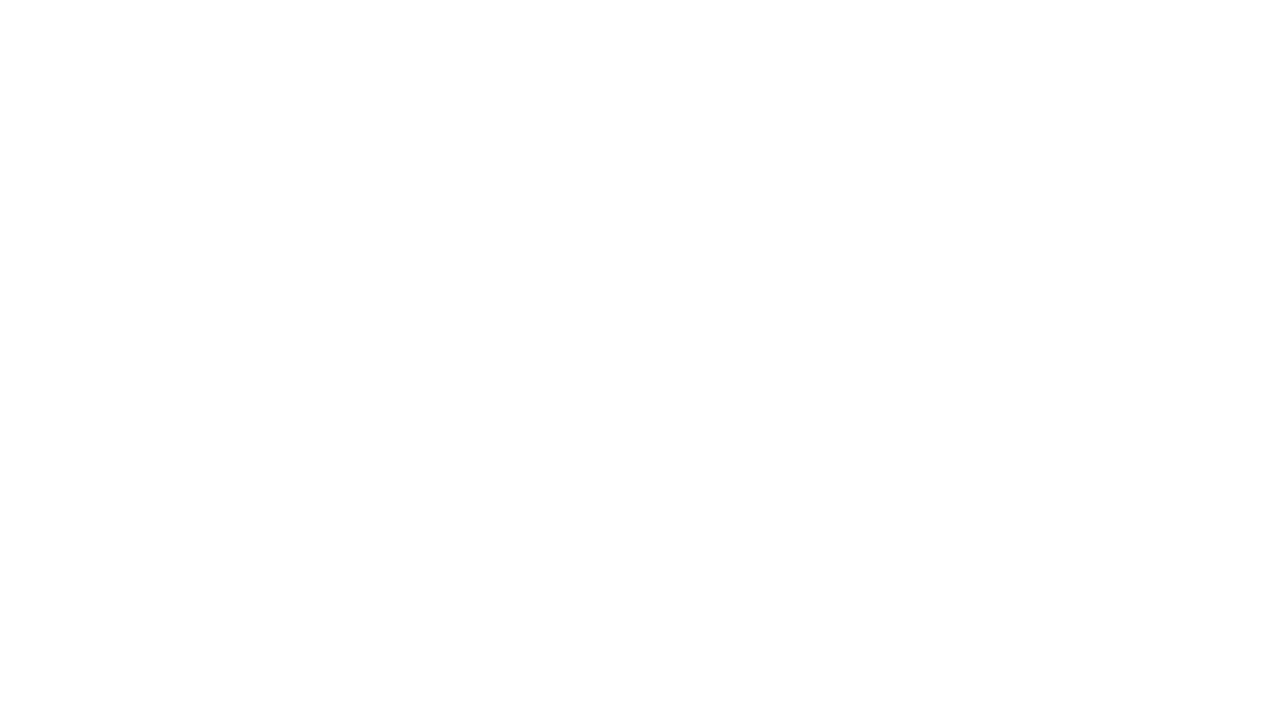

Navigated back to web form page again
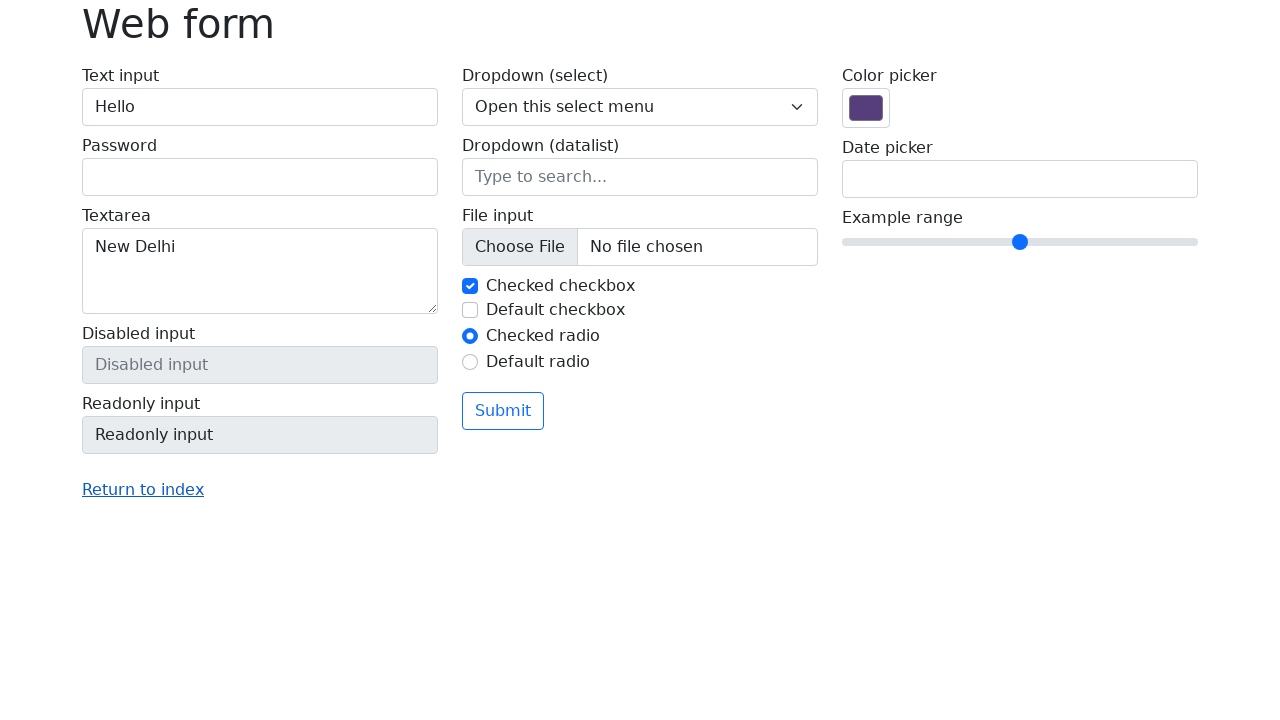

Page load completed after second back navigation
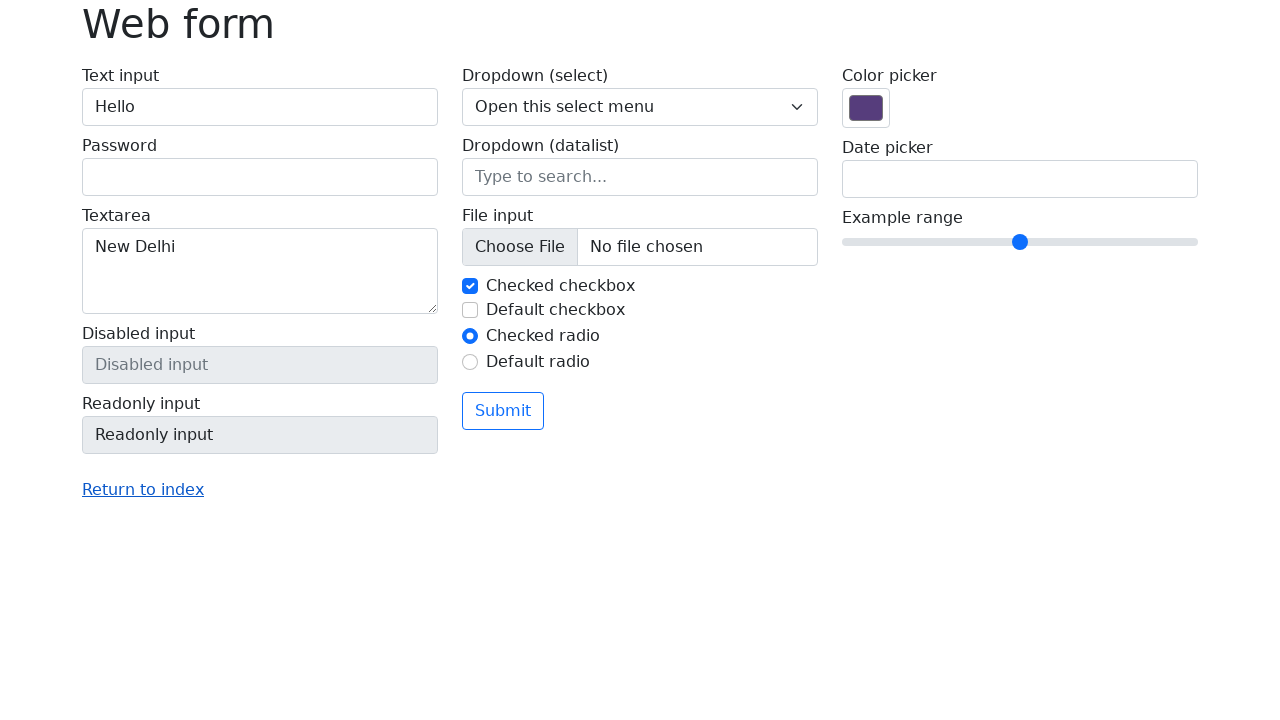

Selected option '1' from dropdown on select[name='my-select']
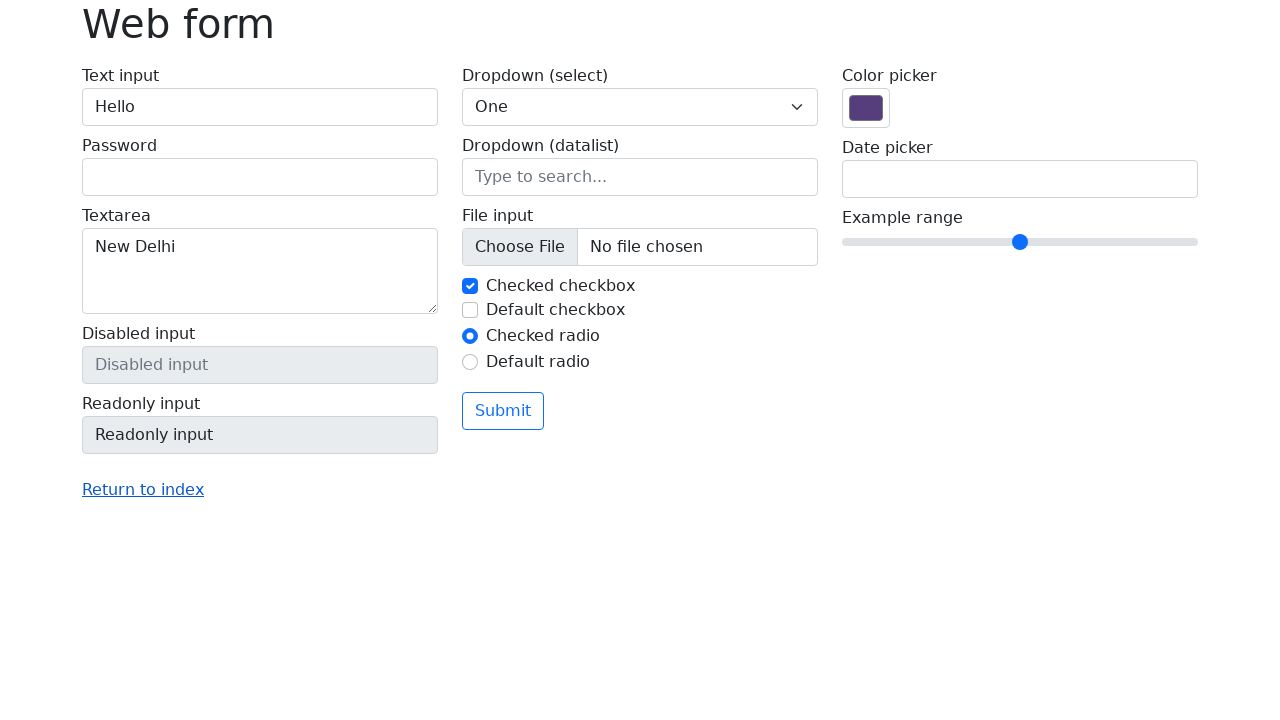

Clicked datalist input field at (640, 177) on input[name='my-datalist']
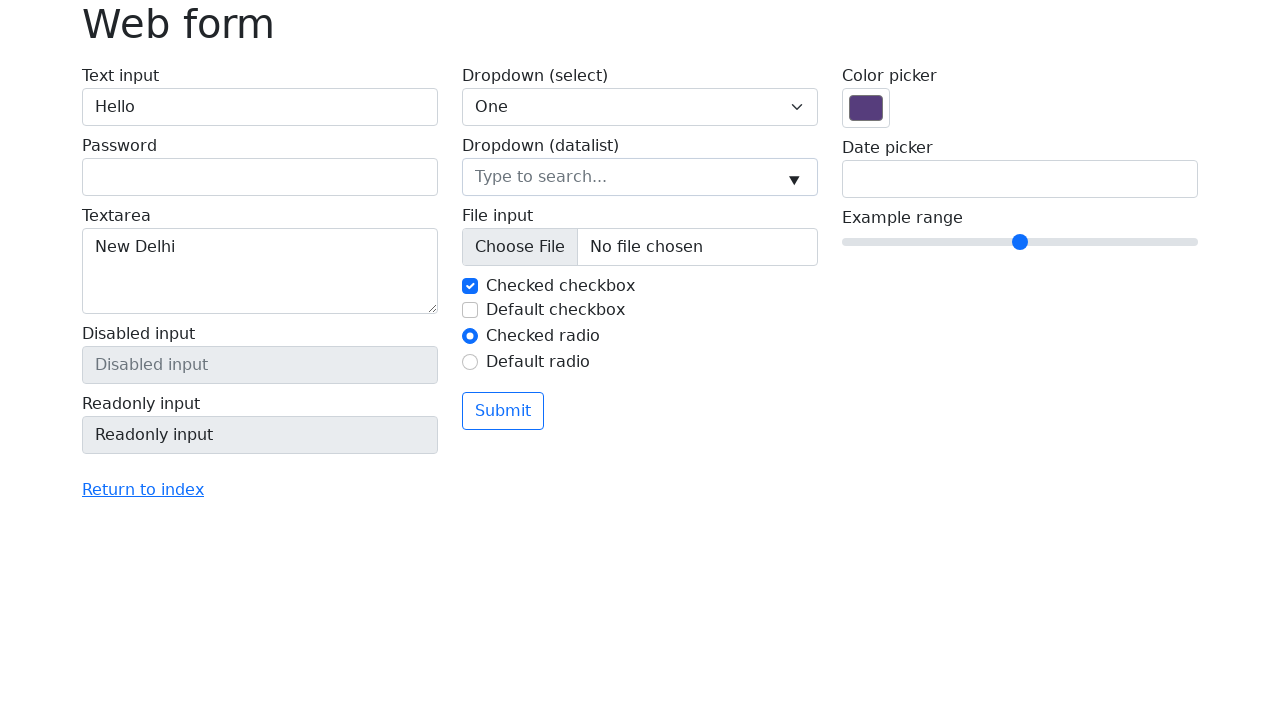

Filled datalist input with 'San Francisco' on input[name='my-datalist']
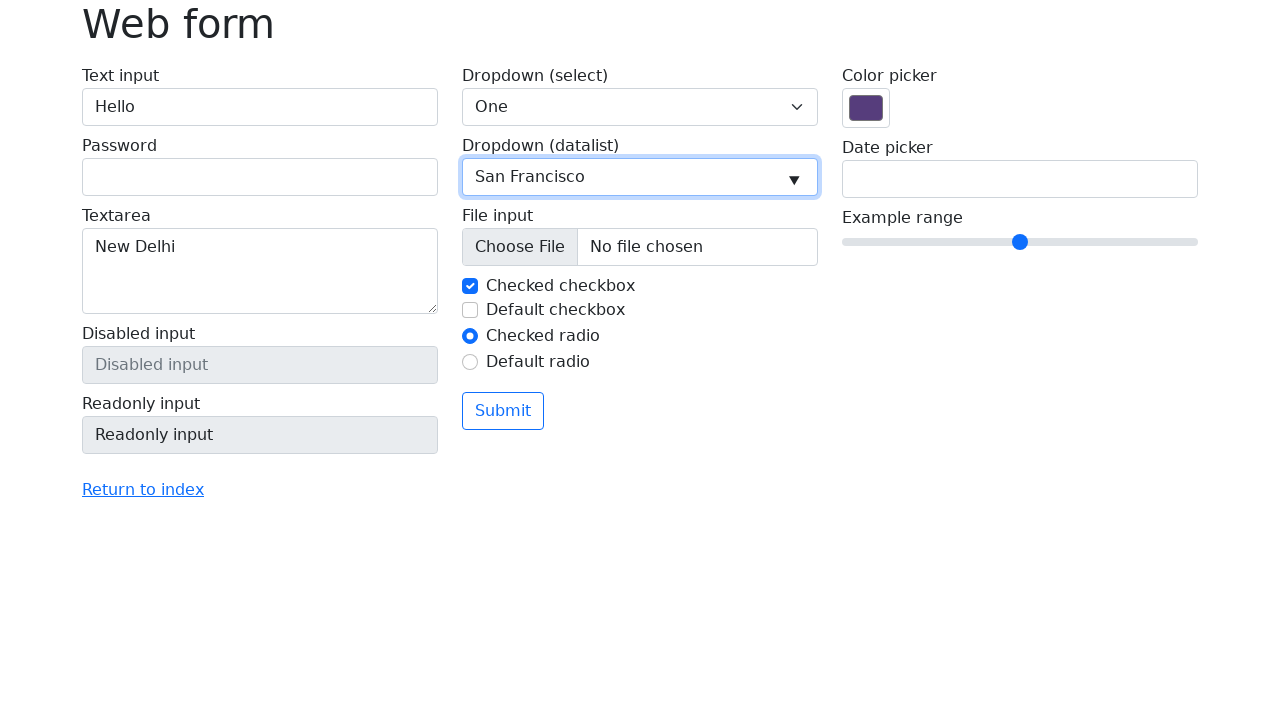

Clicked datalist input field again at (640, 177) on input[name='my-datalist']
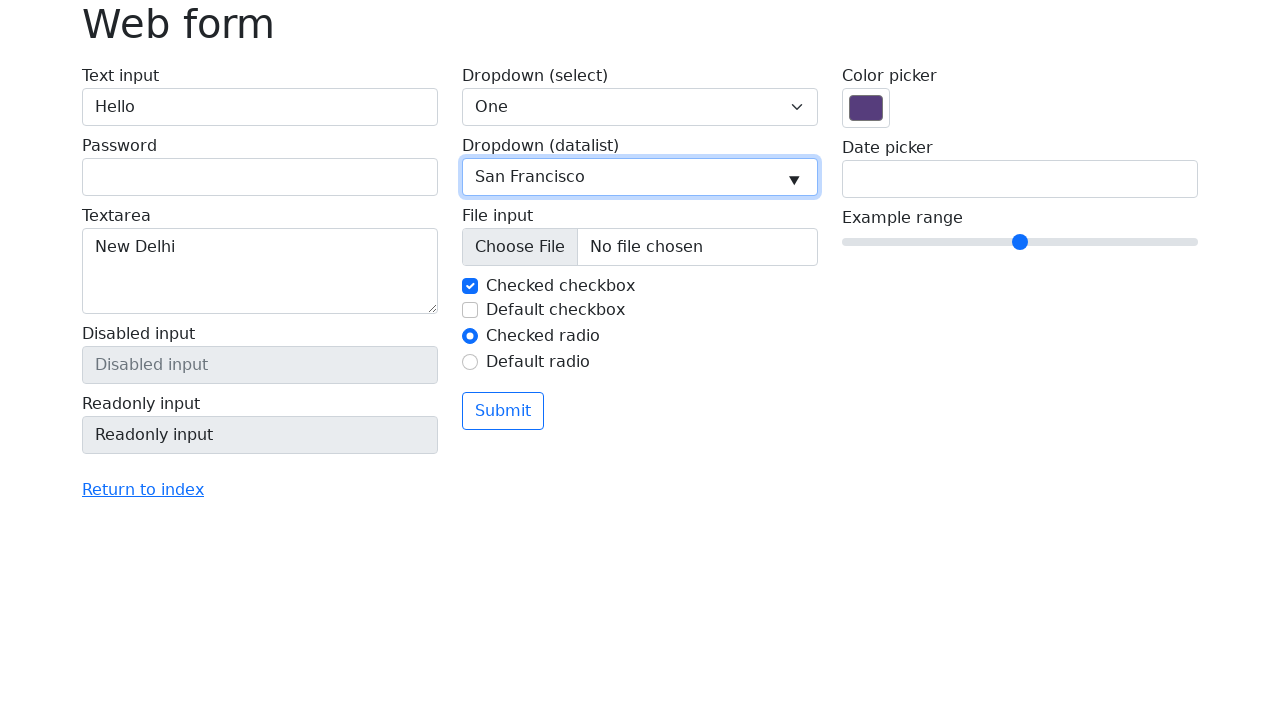

Verified first element with class 'w-100' exists
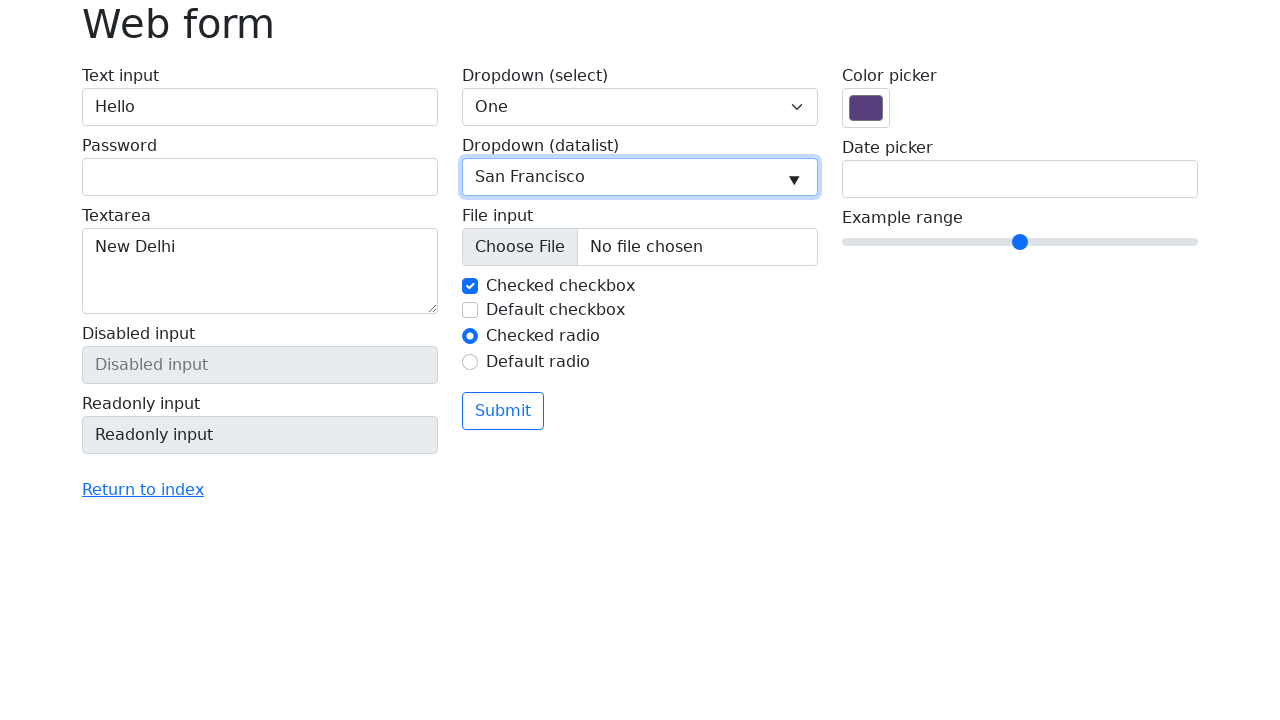

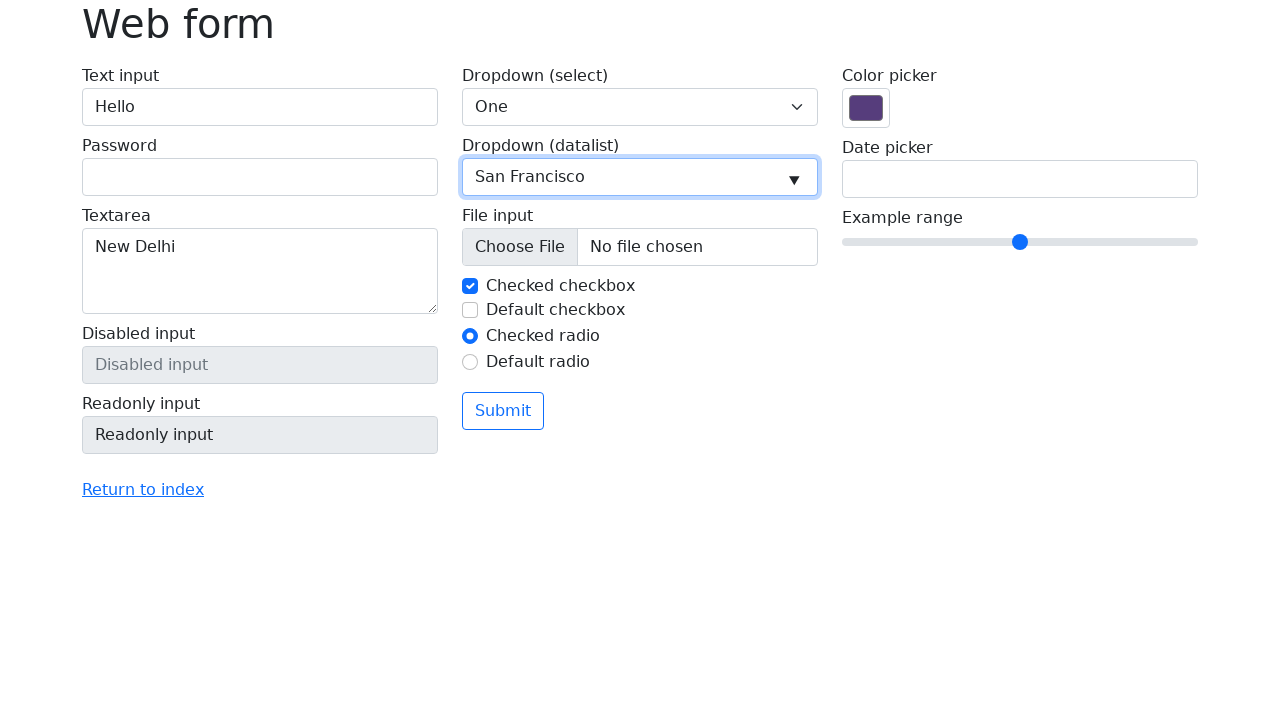